Tests e-commerce functionality by adding multiple items to cart, proceeding to checkout, and applying a promo code

Starting URL: https://rahulshettyacademy.com/seleniumPractise/#/

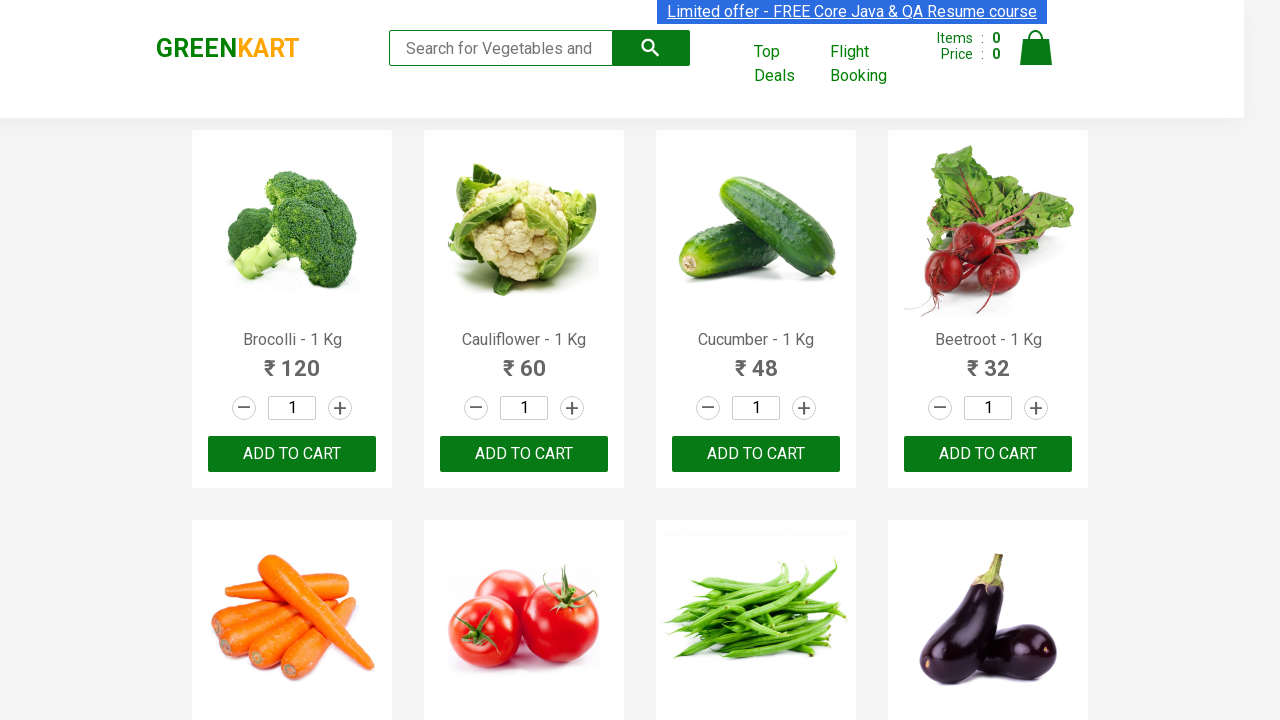

Retrieved all product names from page
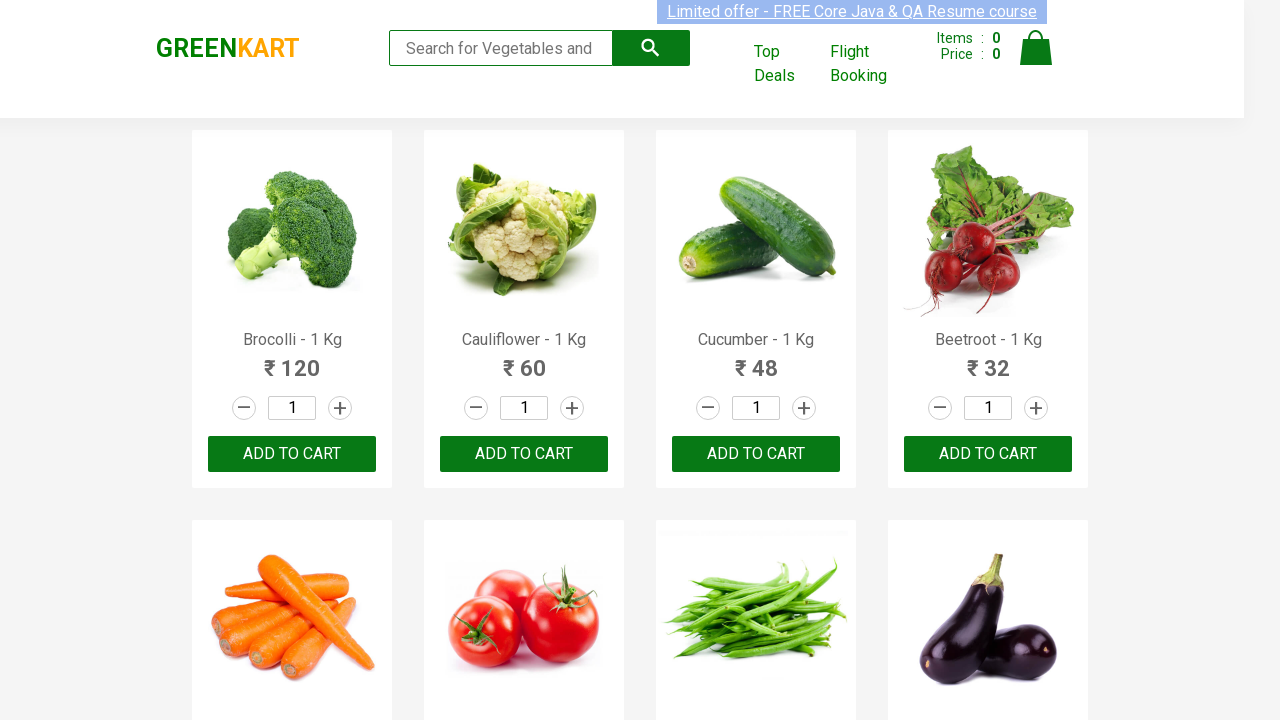

Added 'Brocolli' to cart at (292, 454) on xpath=//div[@class='product-action']/button >> nth=0
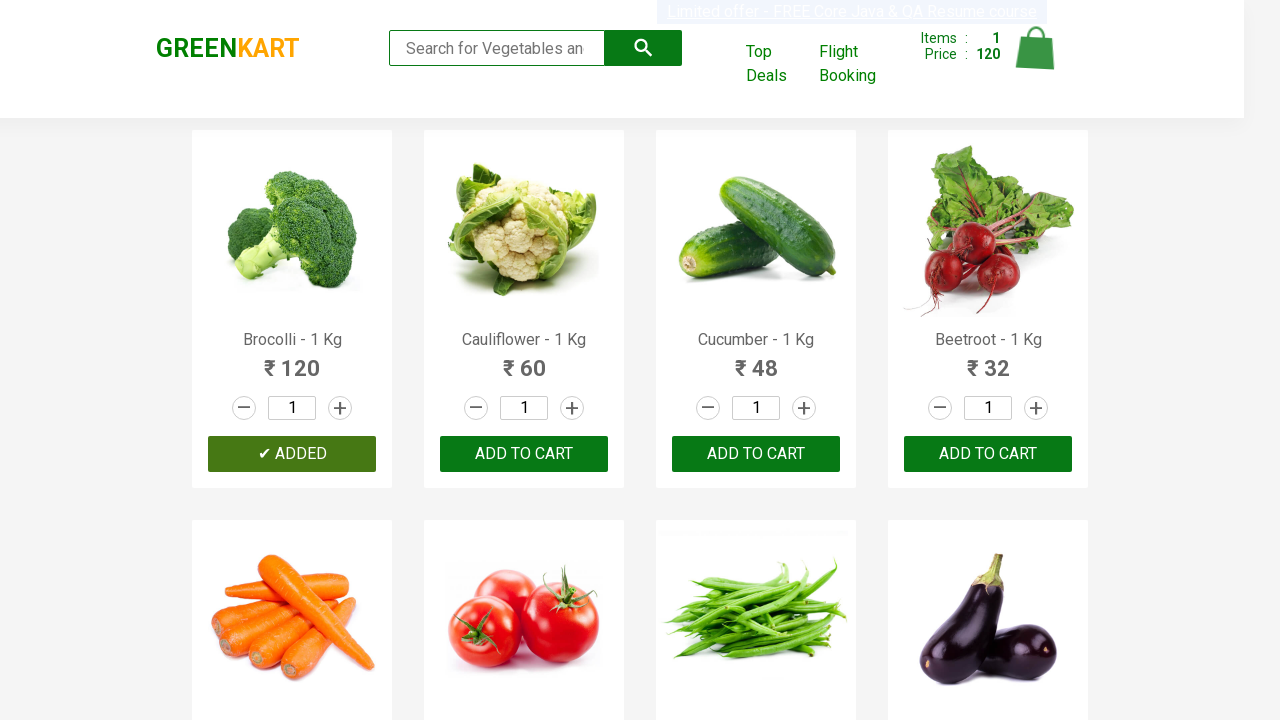

Added 'Cucumber' to cart at (756, 454) on xpath=//div[@class='product-action']/button >> nth=2
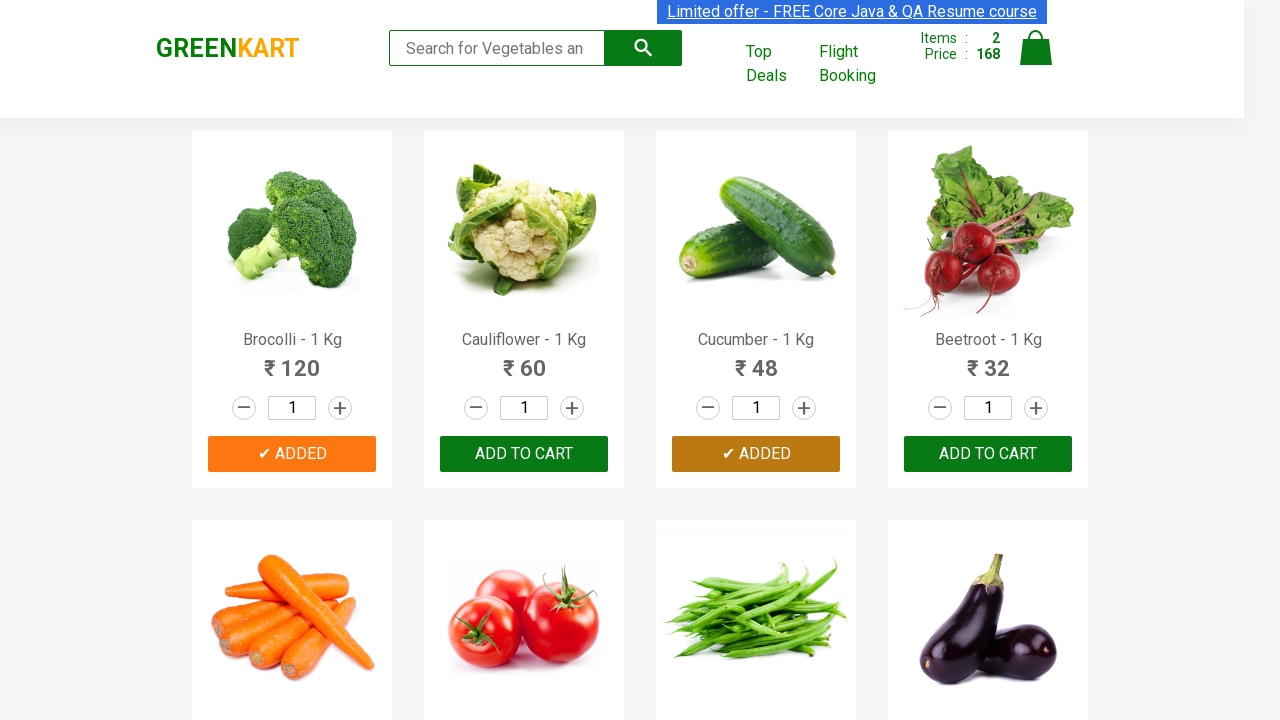

Added 'Tomato' to cart at (524, 360) on xpath=//div[@class='product-action']/button >> nth=5
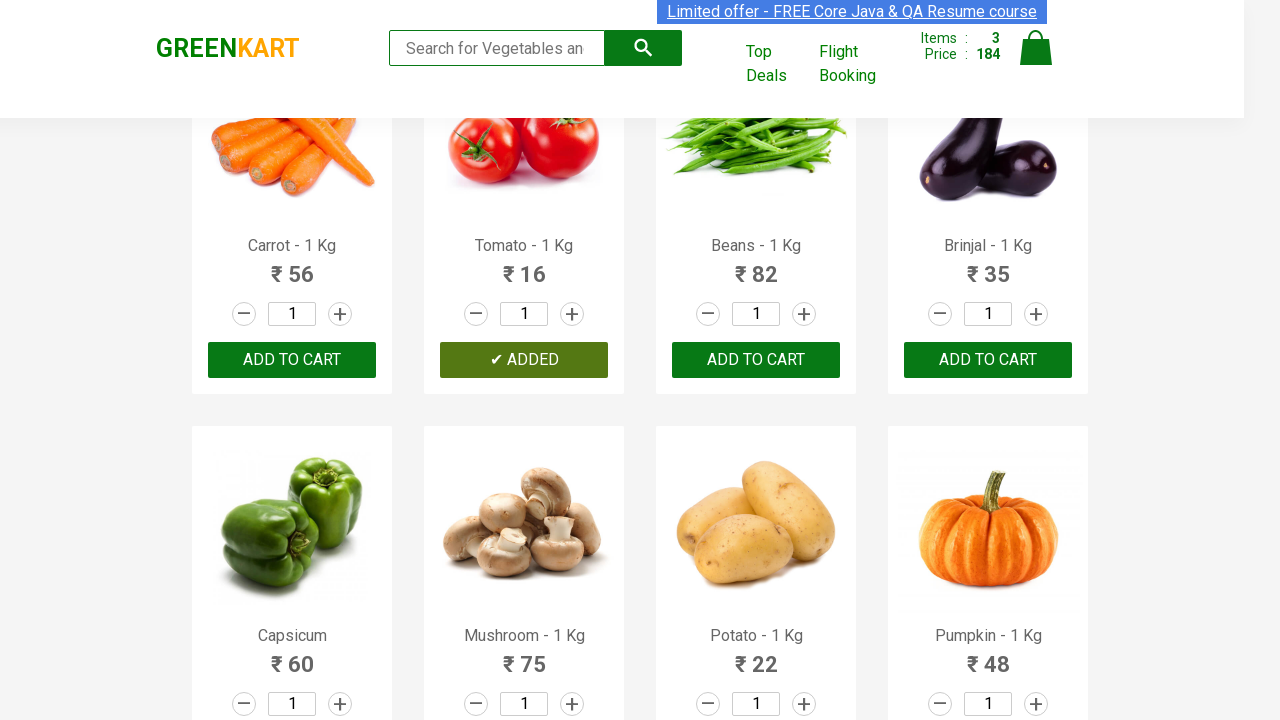

Clicked cart icon to view cart at (1036, 59) on xpath=//a[@class='cart-icon']
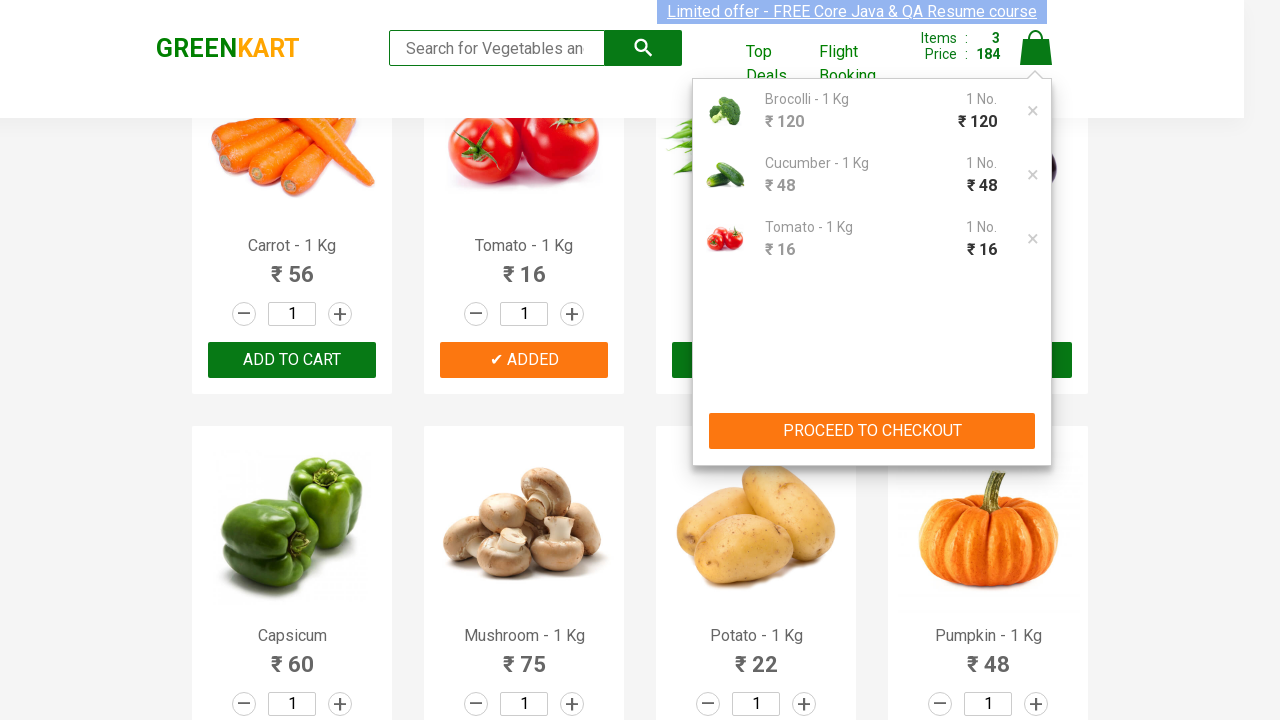

Clicked PROCEED TO CHECKOUT button at (872, 431) on xpath=//button[contains(text(),'PROCEED TO CHECKOUT')]
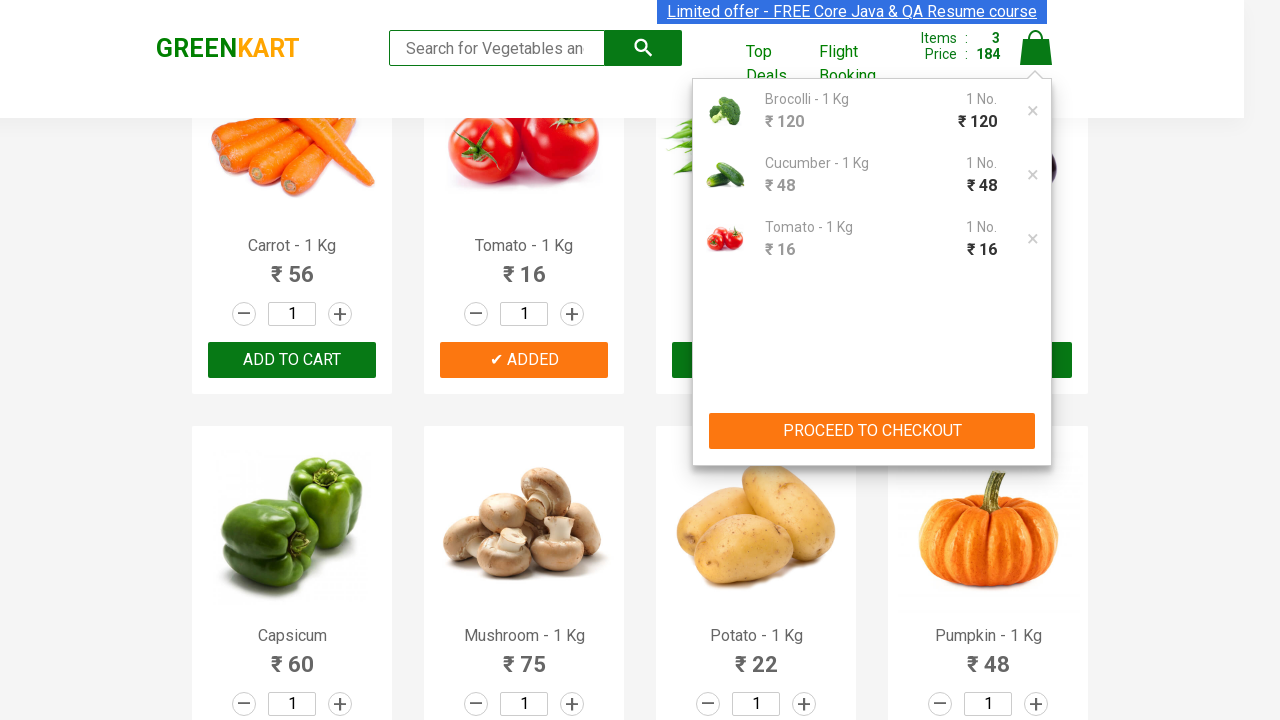

Entered promo code 'rahulshettyacademy' on input.promoCode
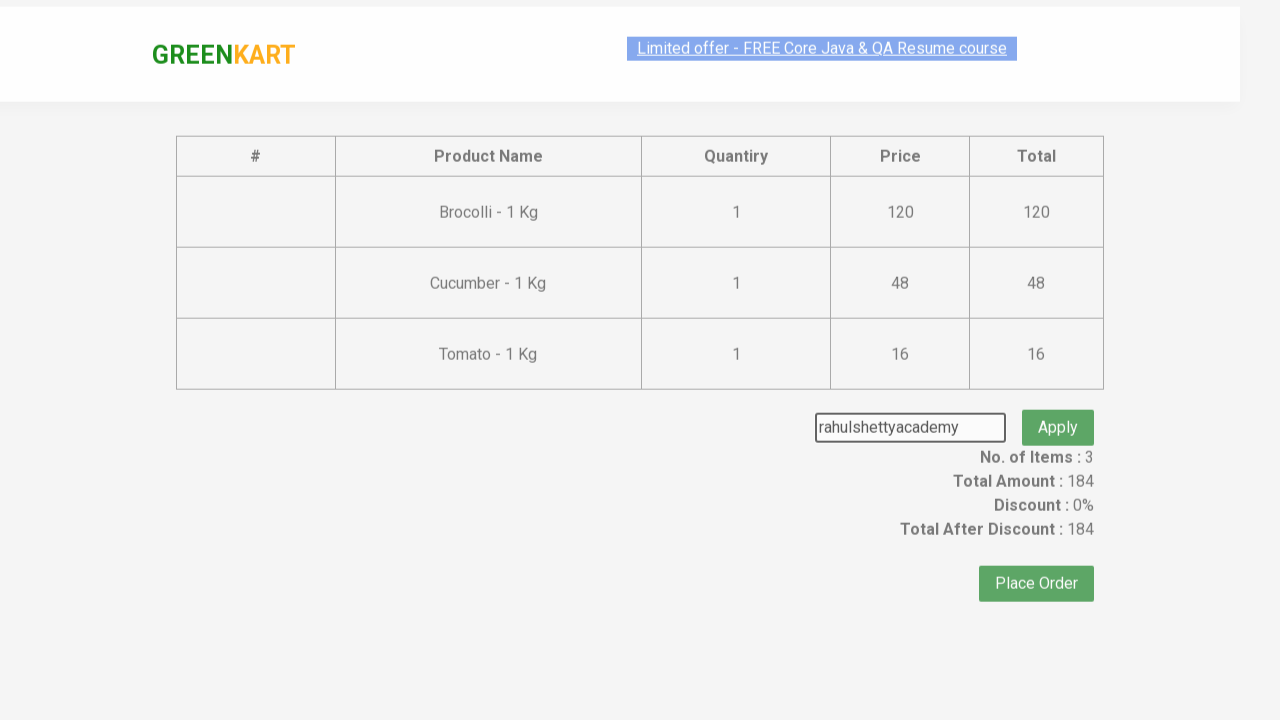

Clicked apply promo code button at (1058, 406) on .promoBtn
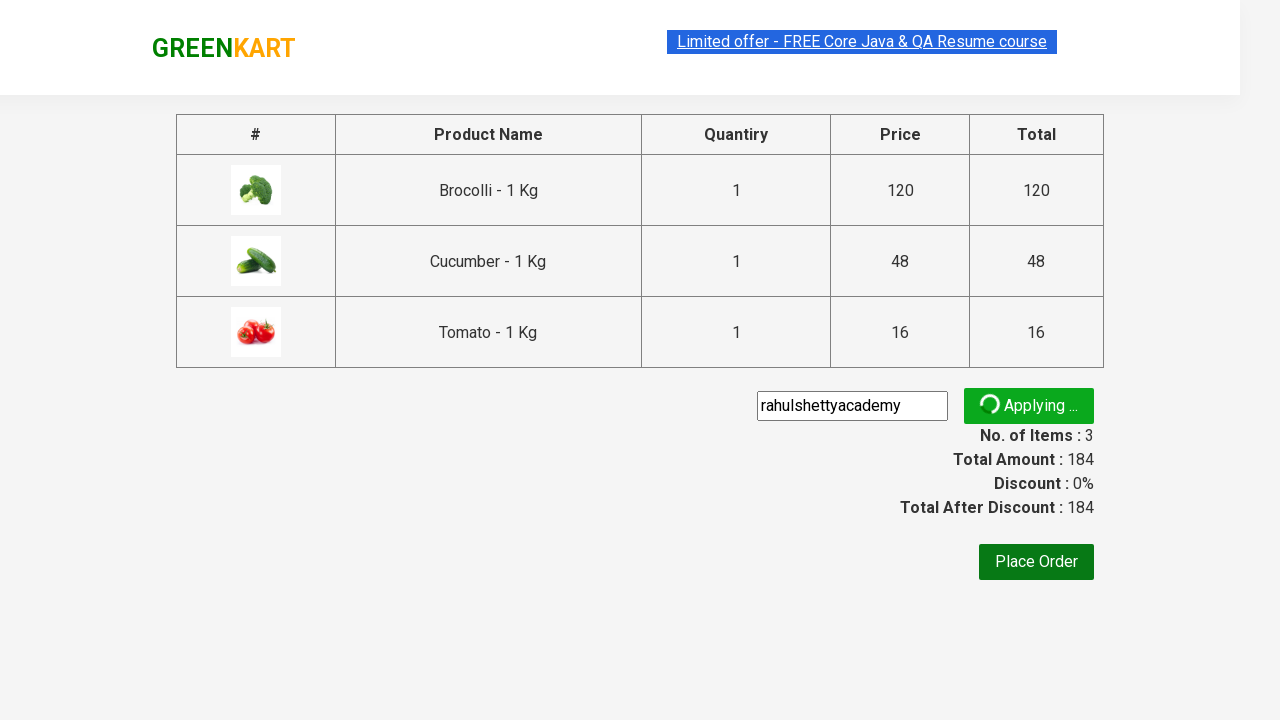

Promo info message appeared on page
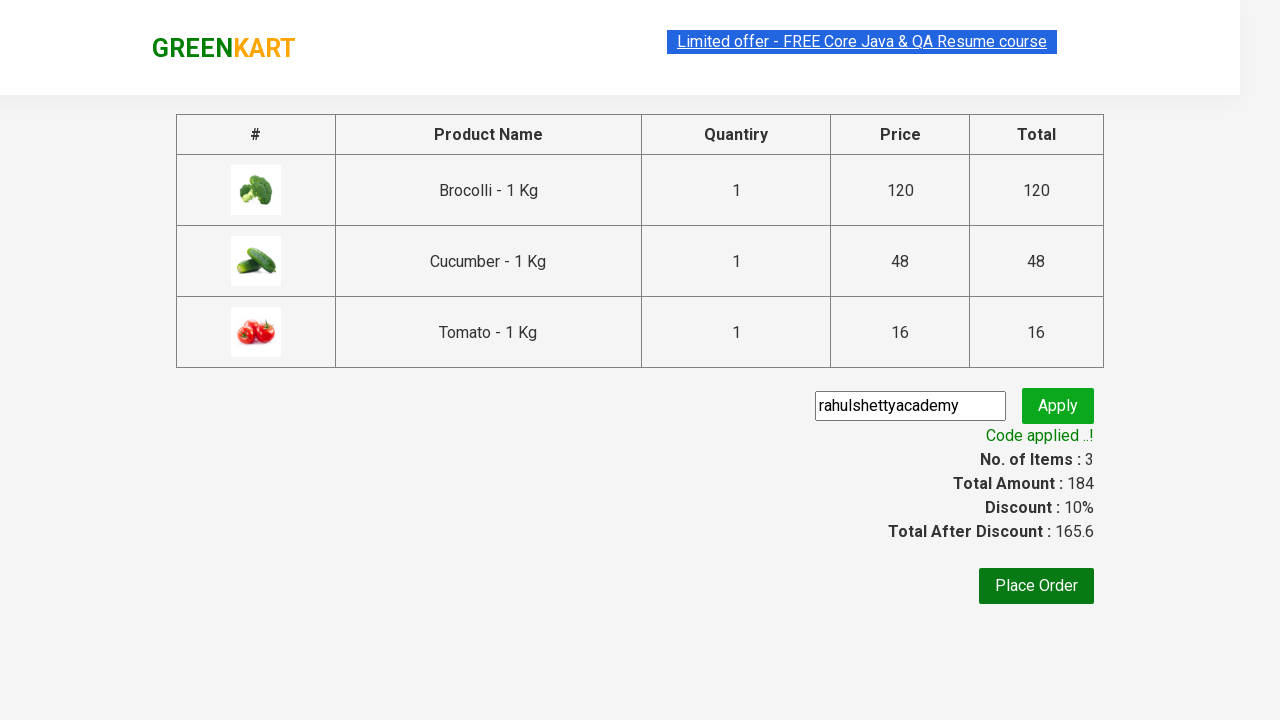

Retrieved promo message: Code applied ..!
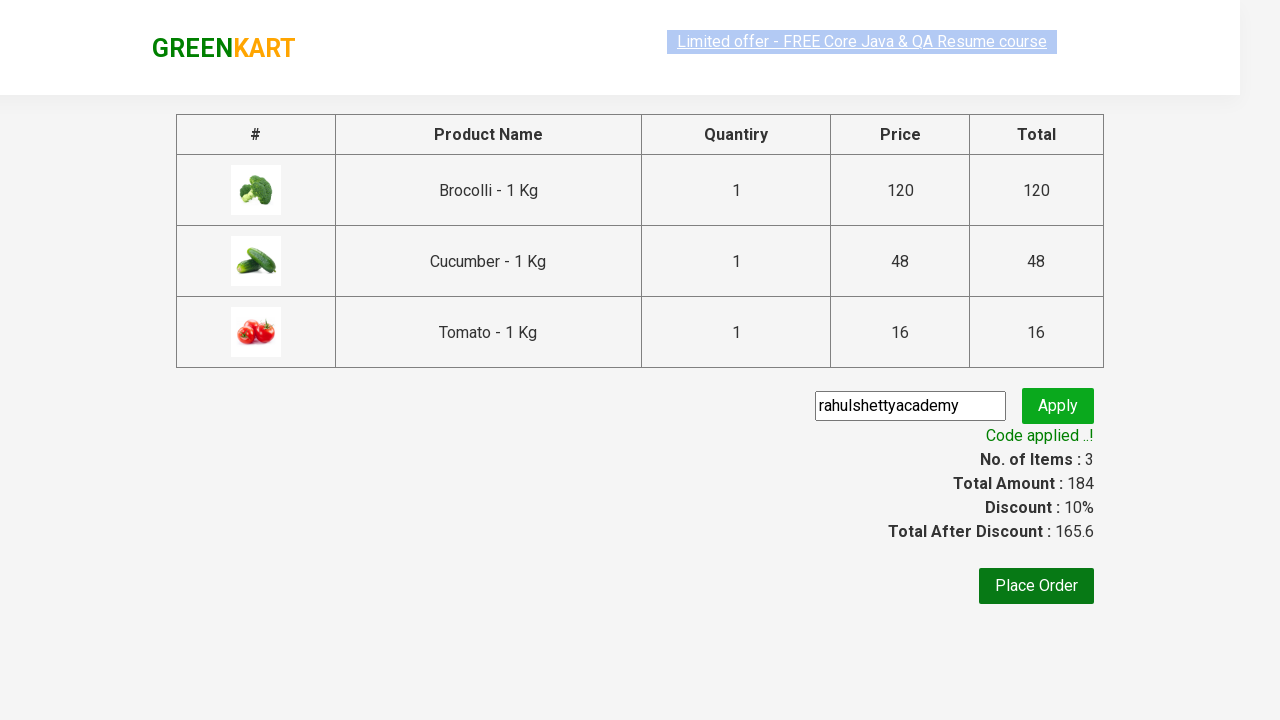

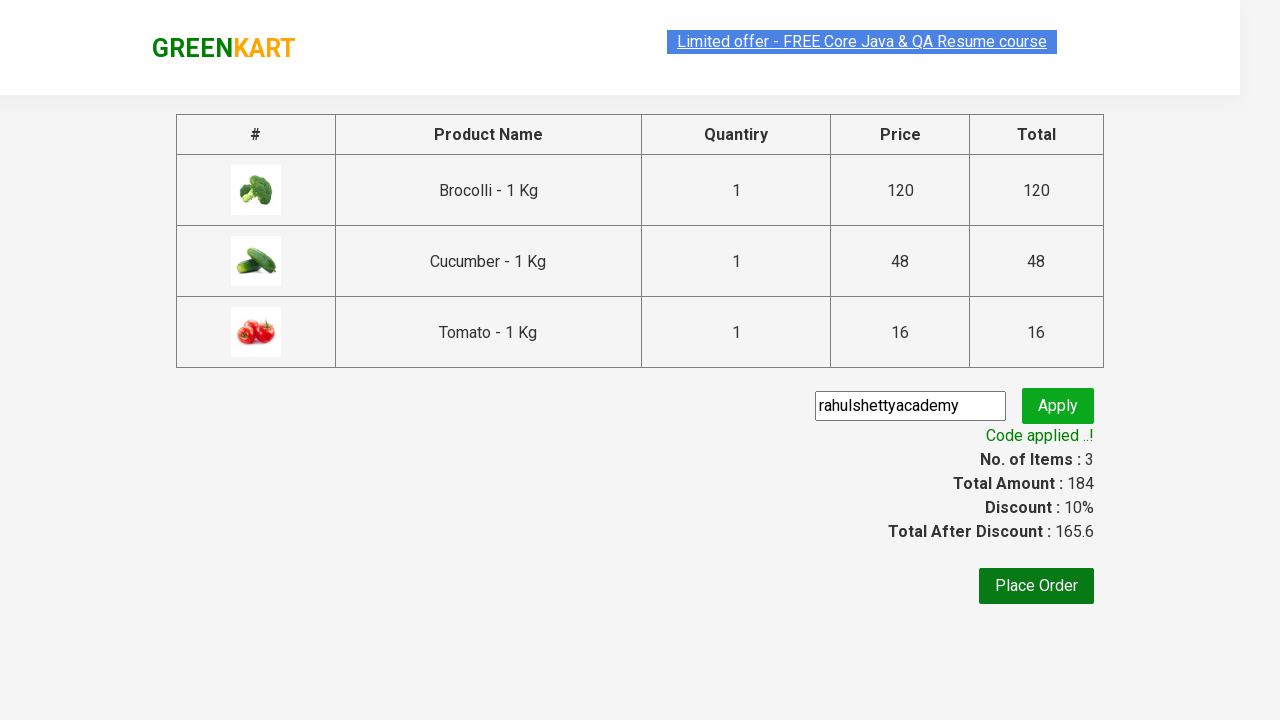